Tests static dropdown functionality by selecting a currency option by index and verifying the selected value

Starting URL: https://rahulshettyacademy.com/dropdownsPractise/

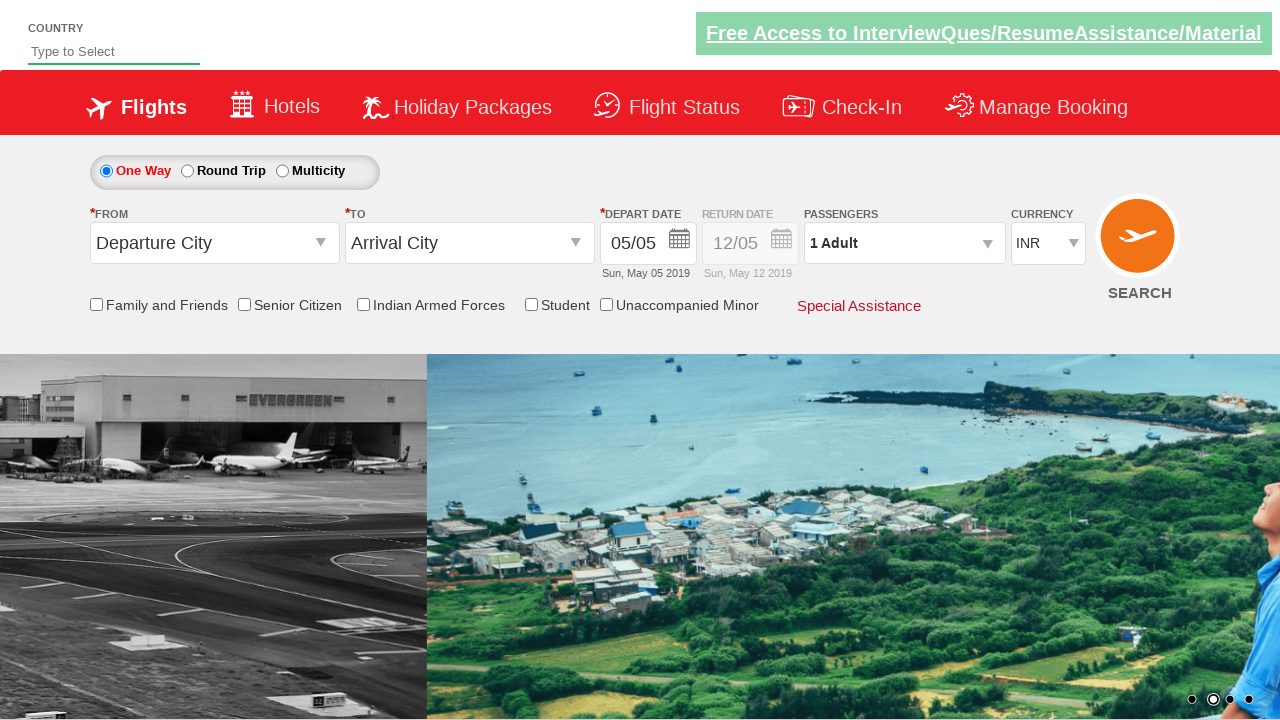

Navigated to dropdowns practice page
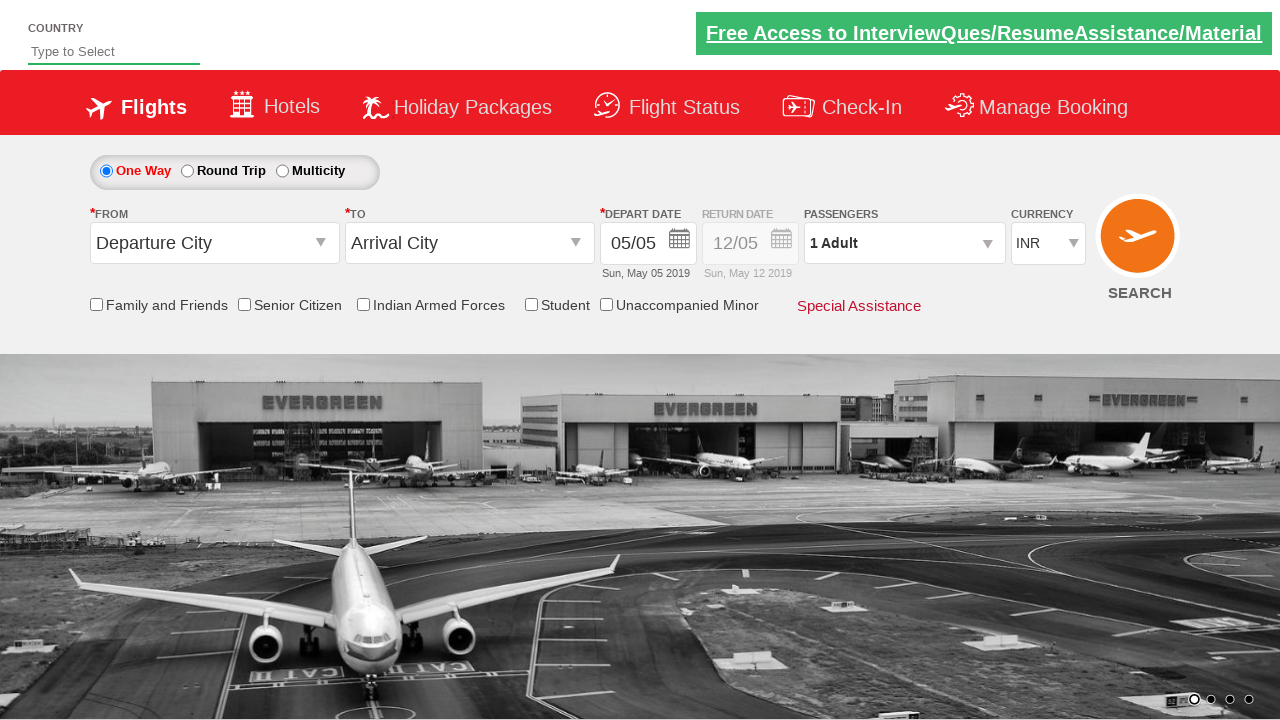

Located currency dropdown element
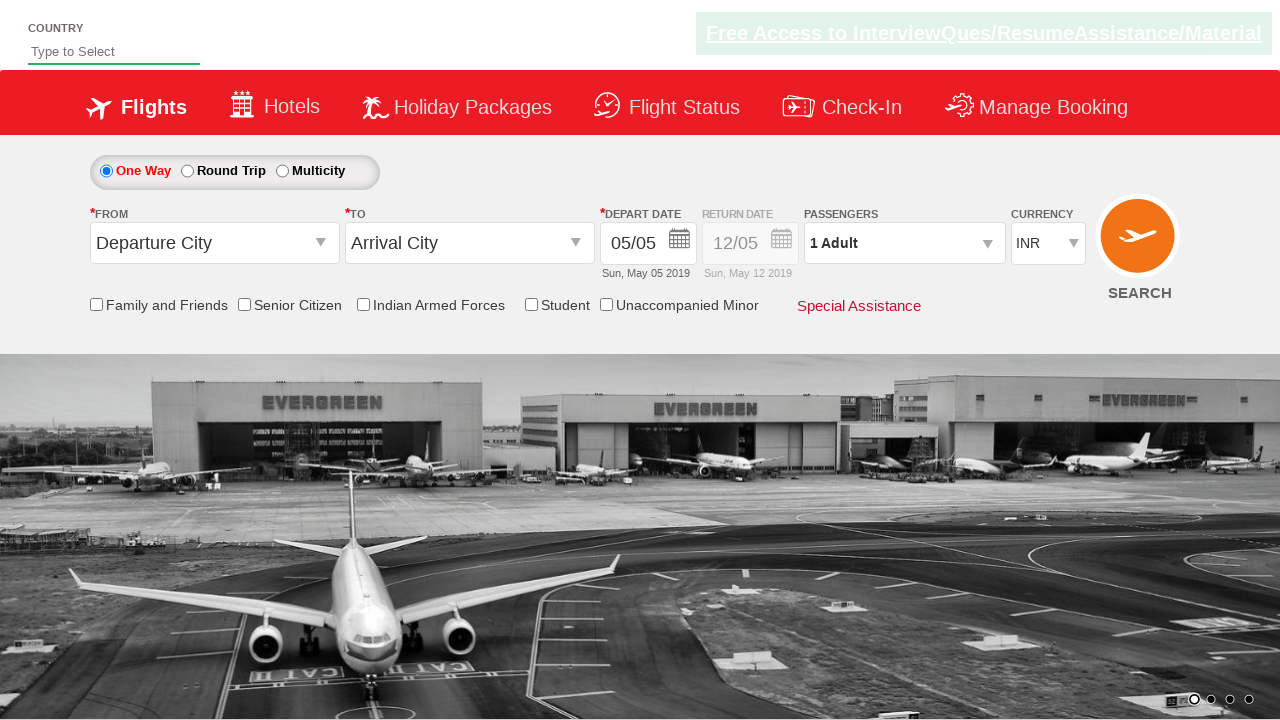

Selected currency option at index 2 (AED) on #ctl00_mainContent_DropDownListCurrency
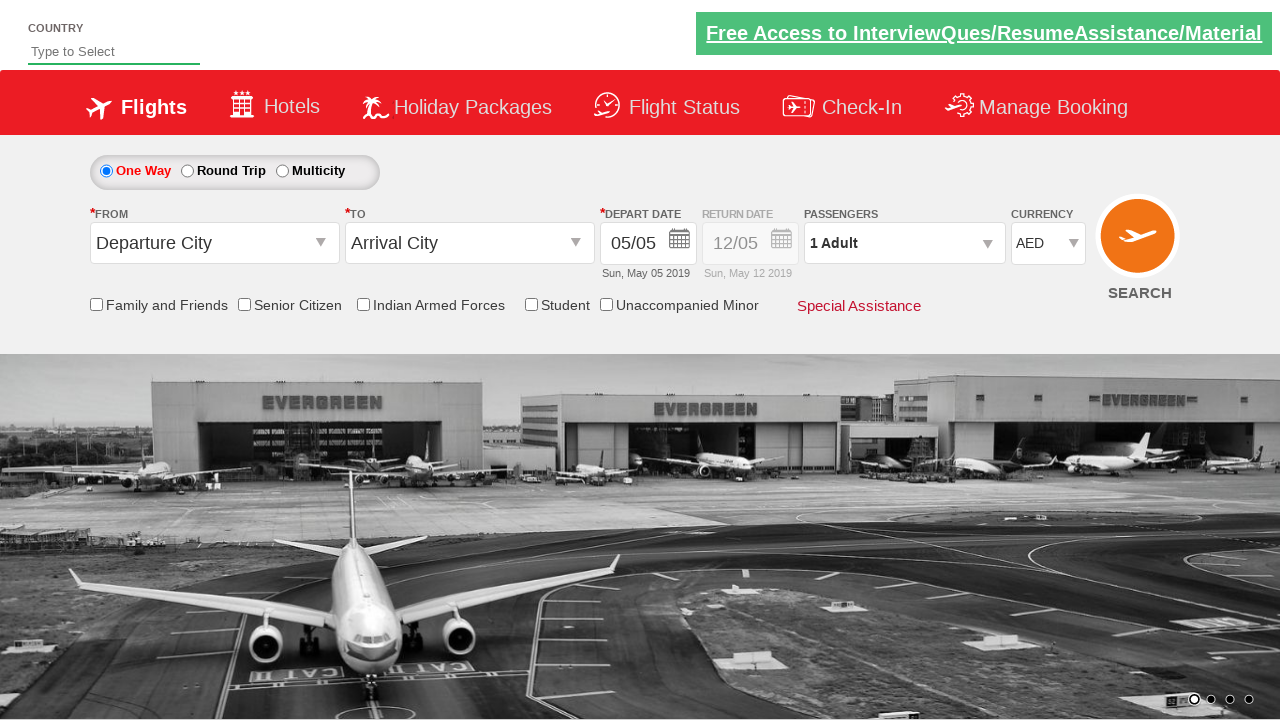

Retrieved selected currency option text
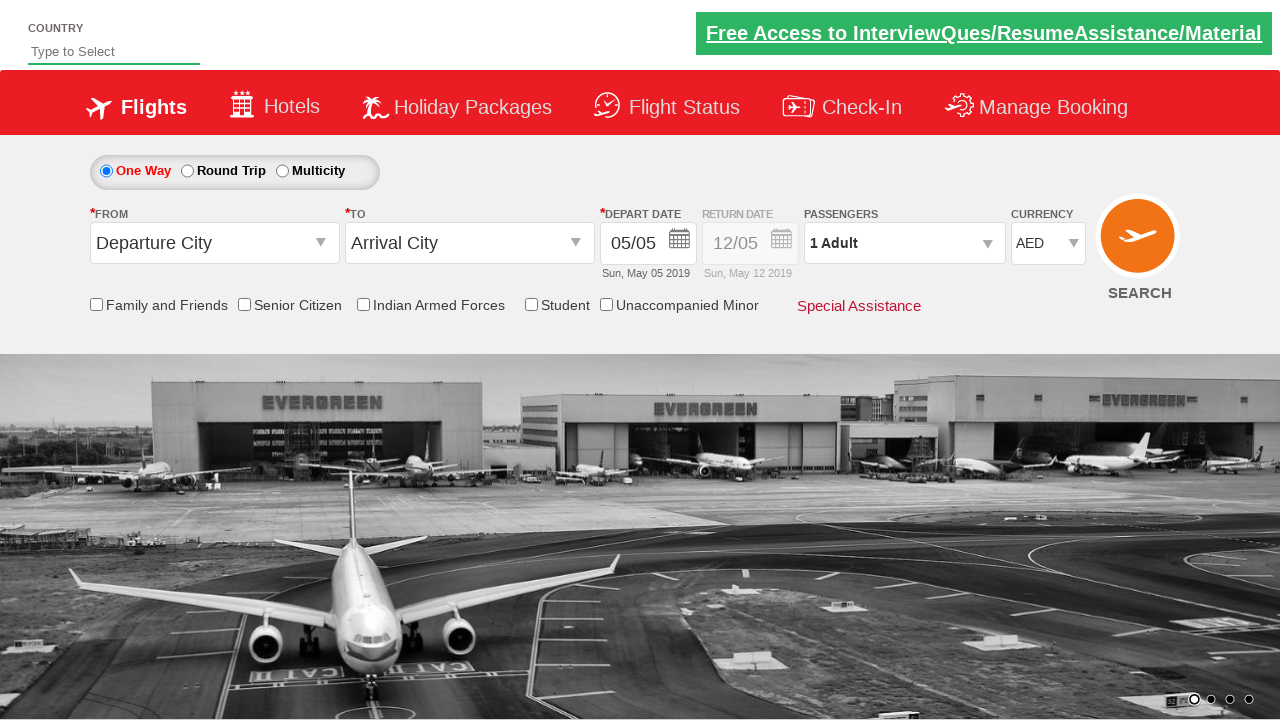

Verified that selected currency is 'AED'
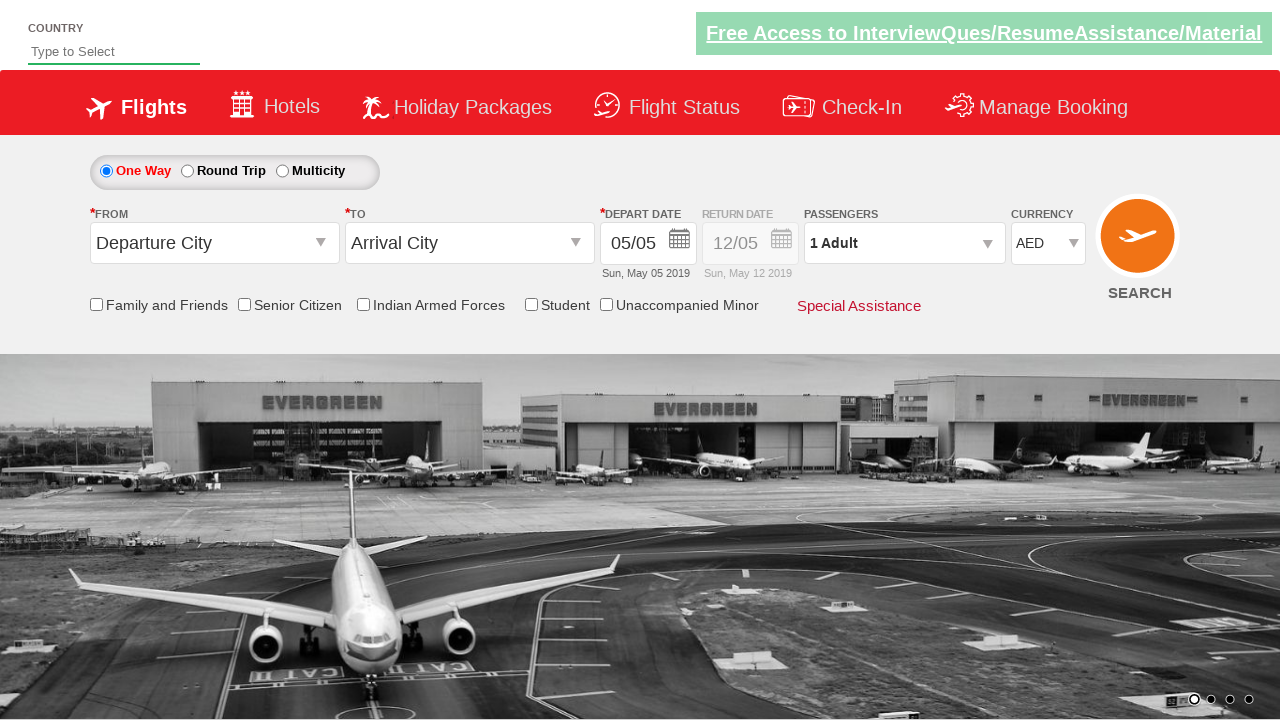

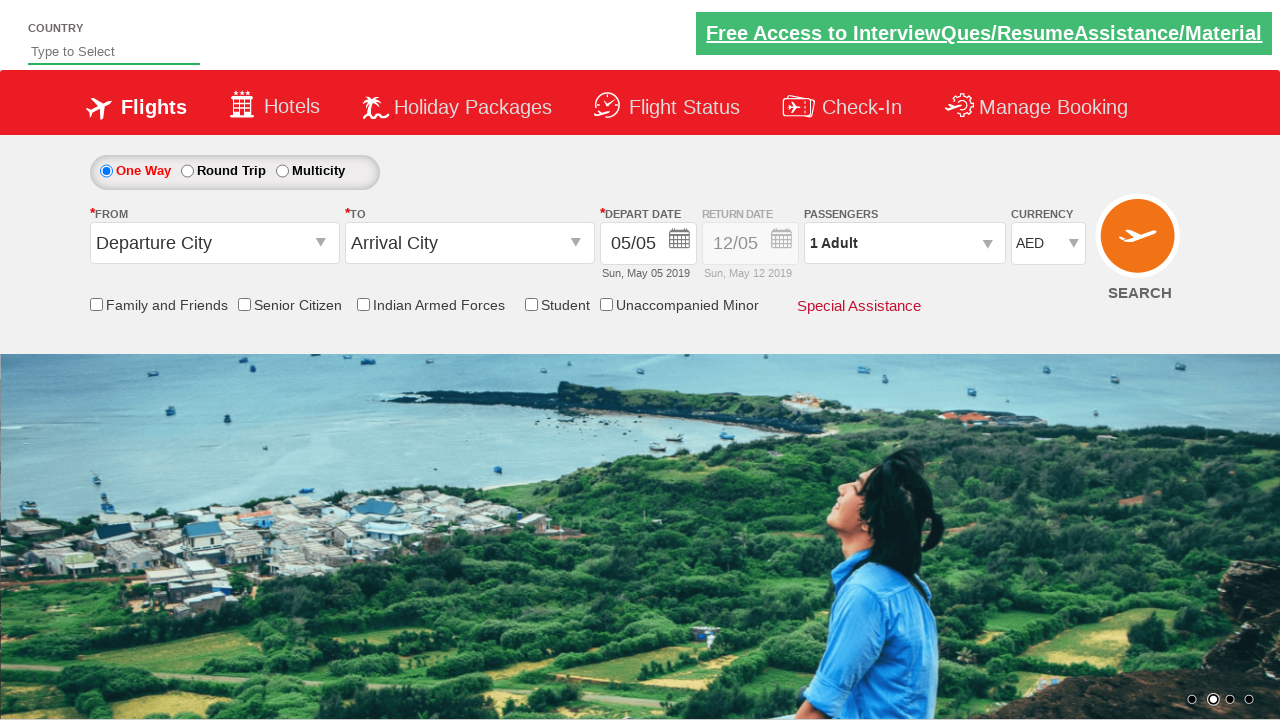